Tests the e-challan public view form by entering a registration number and captcha, then submitting the form

Starting URL: https://echallan.tspolice.gov.in/publicview/

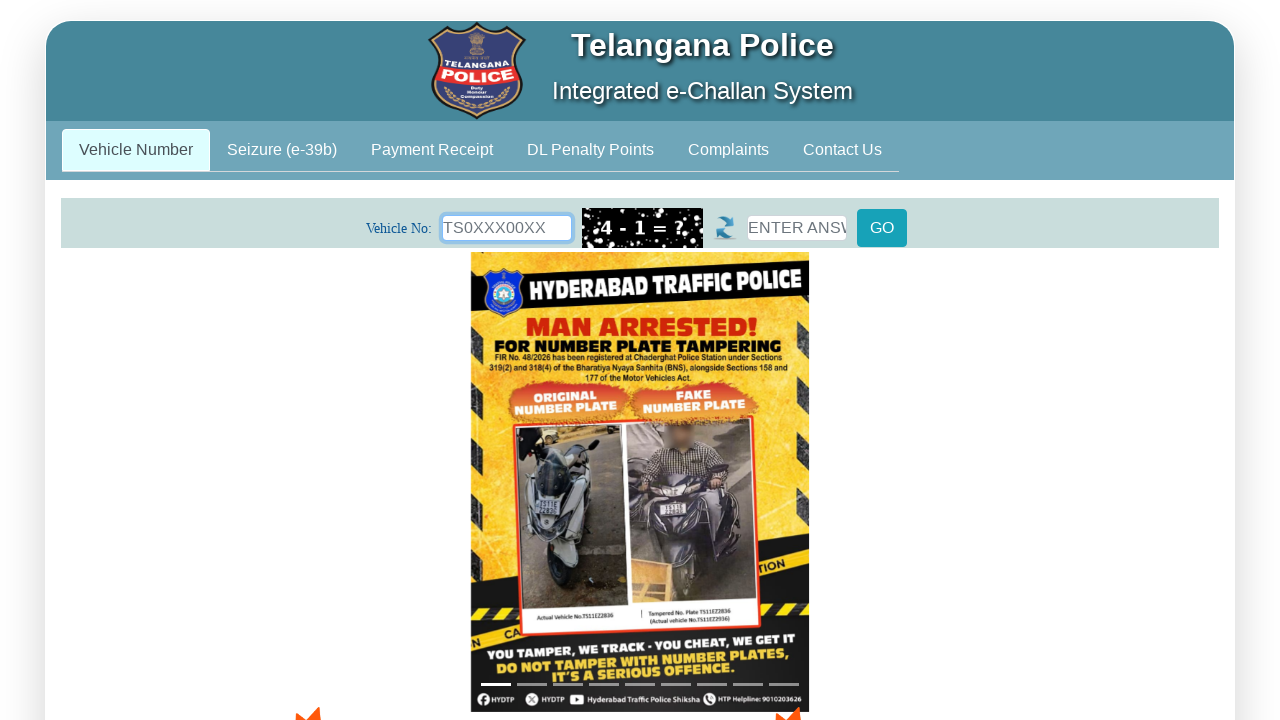

Filled registration number field with 'ABDCF123S' on #REG_NO
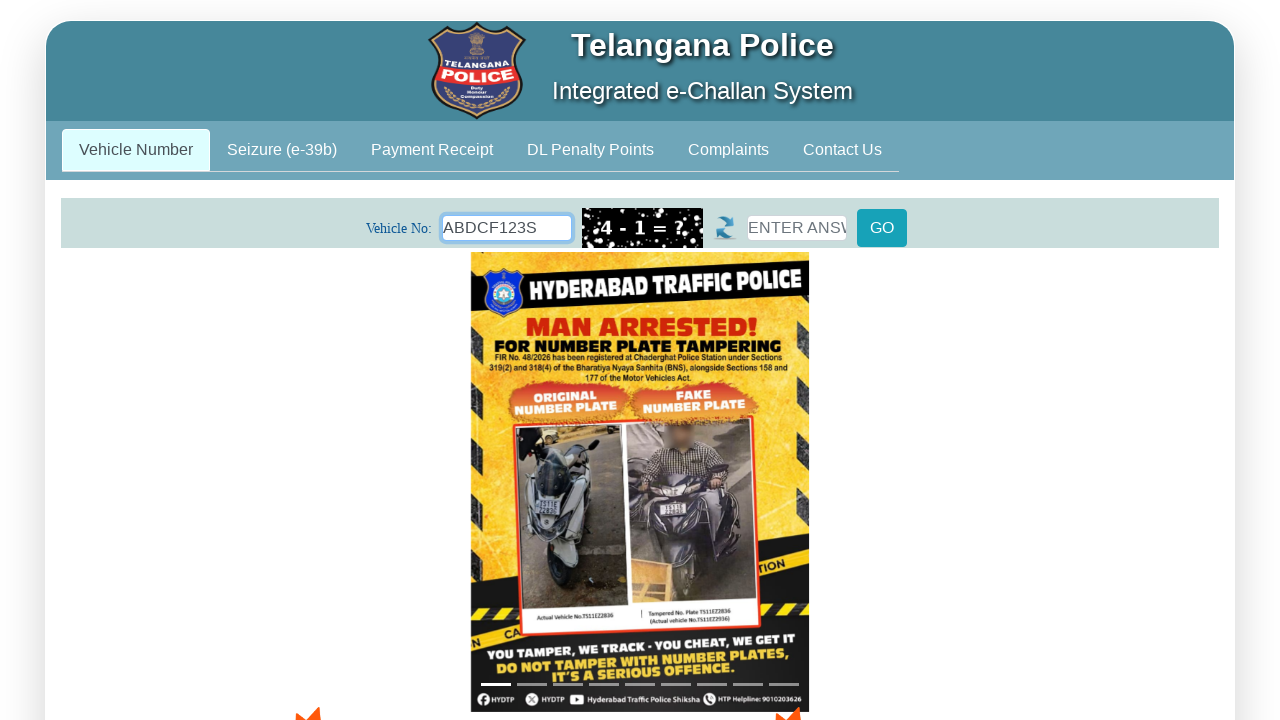

Filled captcha field with '1234' on #captchatab1
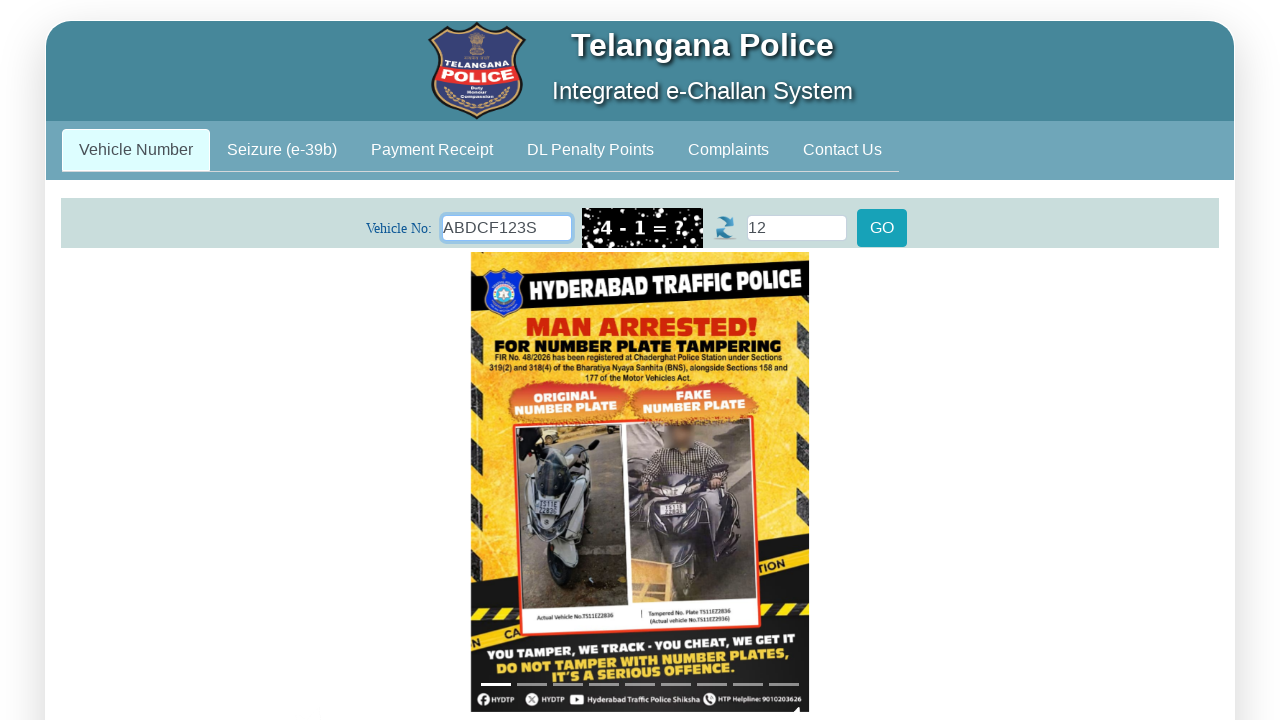

Clicked submit button using JavaScript execution to submit e-challan public view form
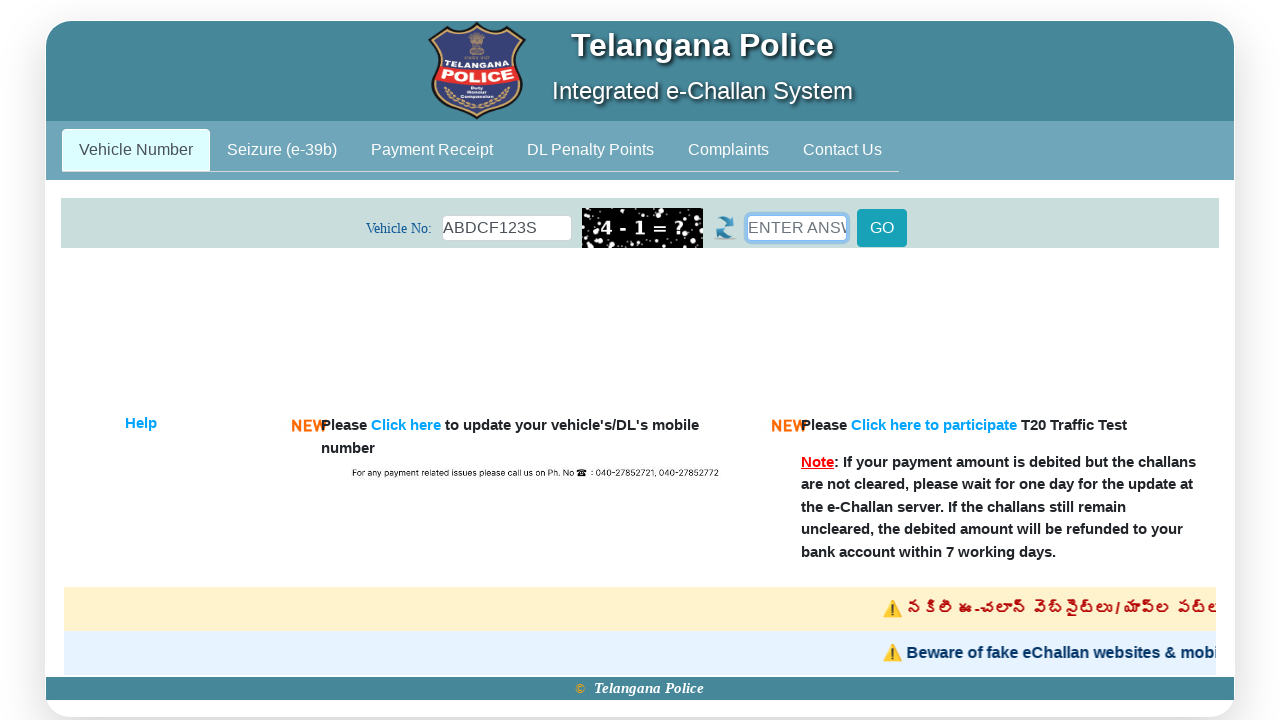

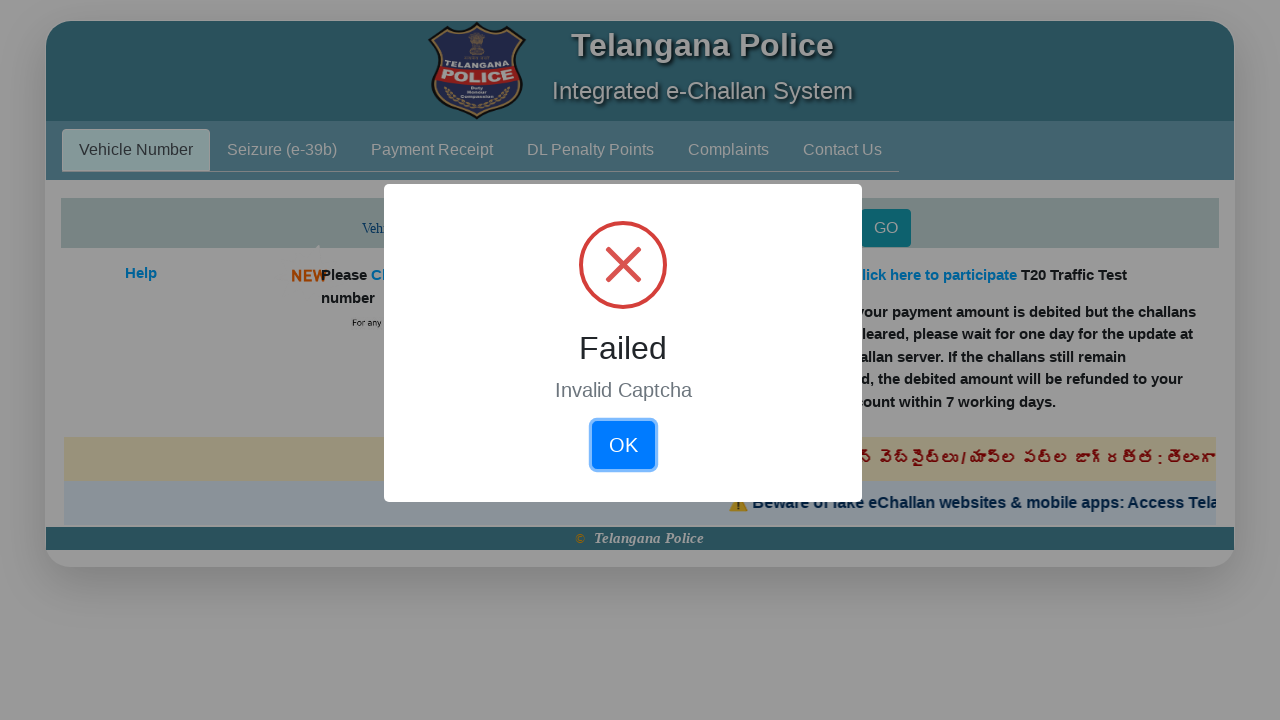